Opens a wait demonstration page, clicks the upload button, then clicks the uploadContent element that appears.

Starting URL: https://web-locators-static-site-qa.vercel.app/Wait%20onTime

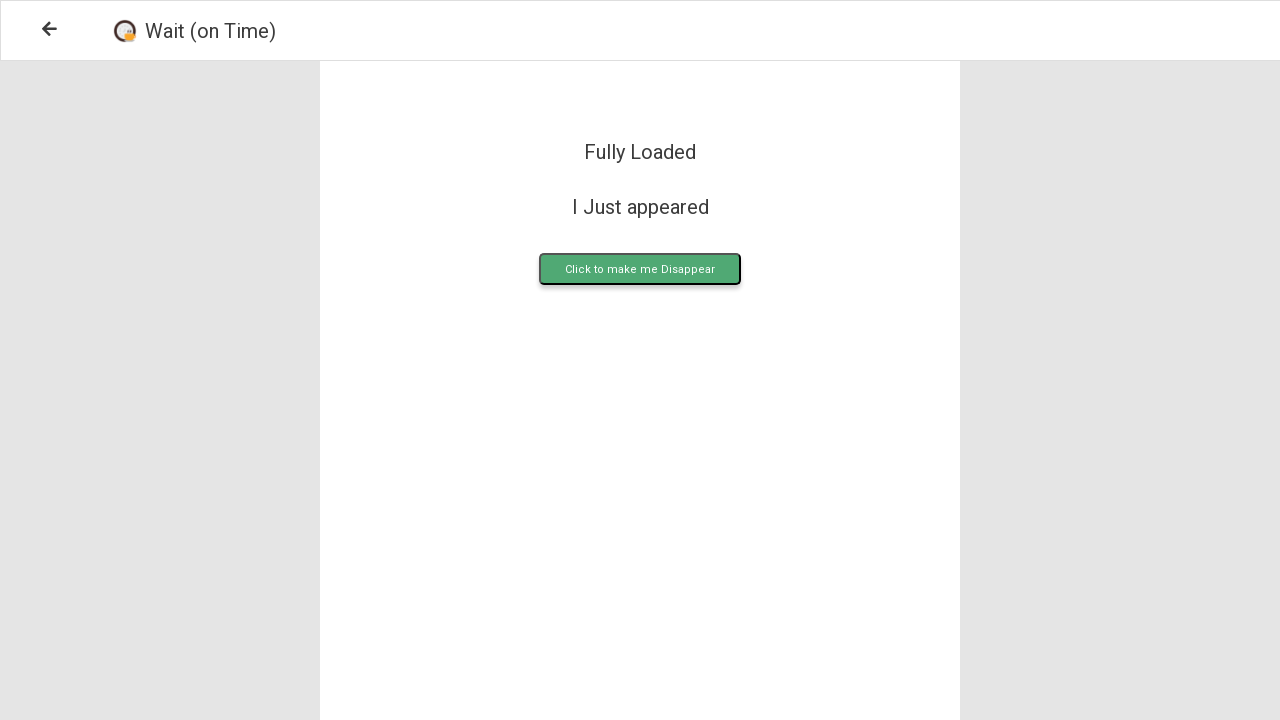

Navigated to wait demonstration page
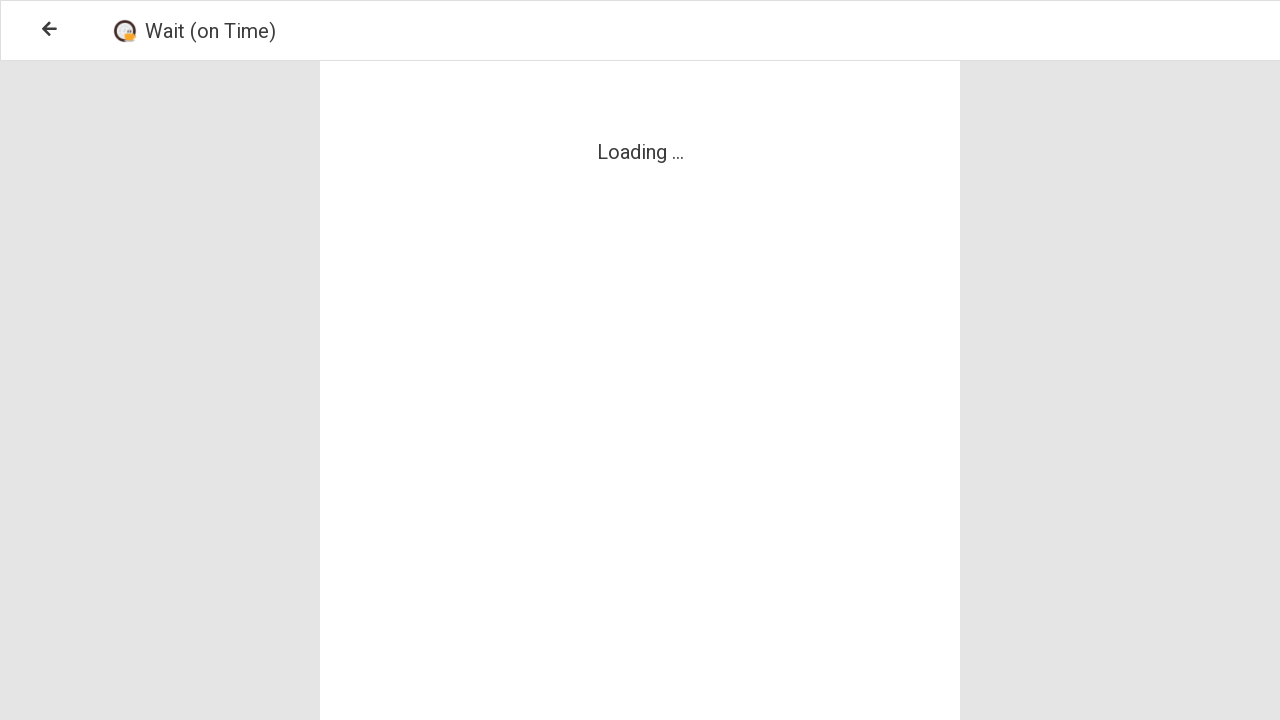

Clicked the upload button at (640, 269) on .upload
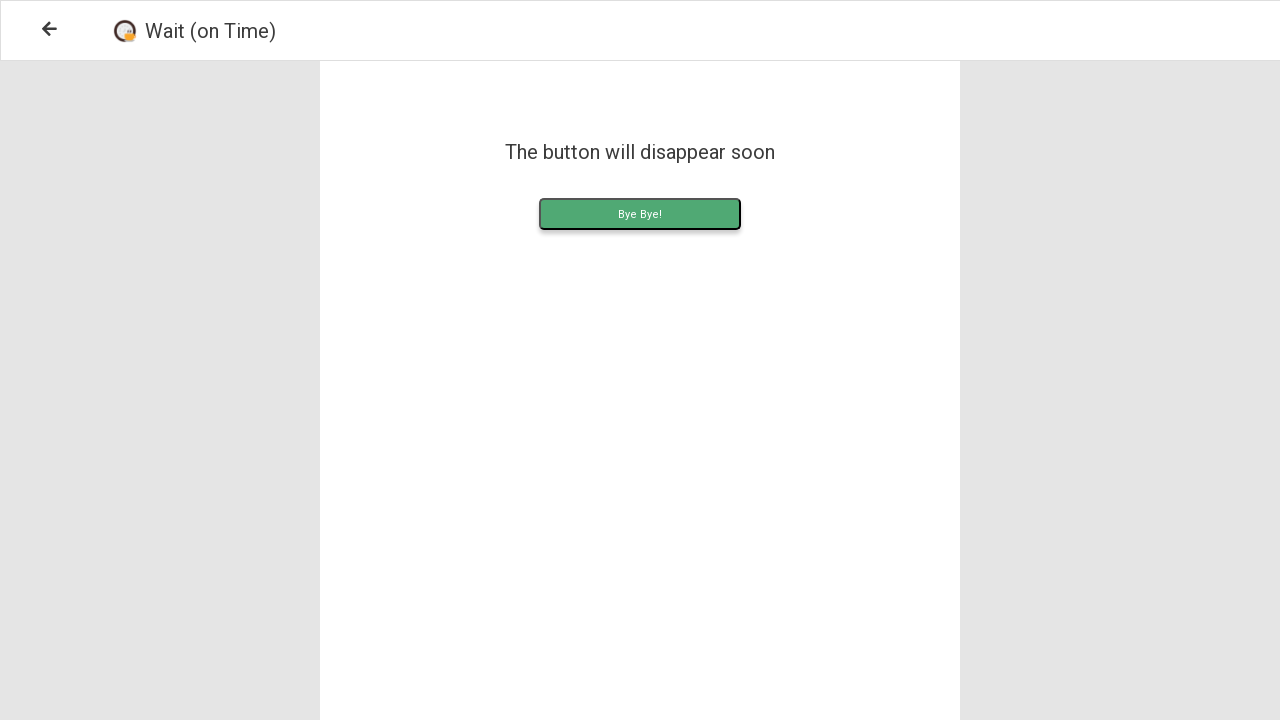

Clicked the uploadContent element that appeared at (640, 214) on .uploadContent
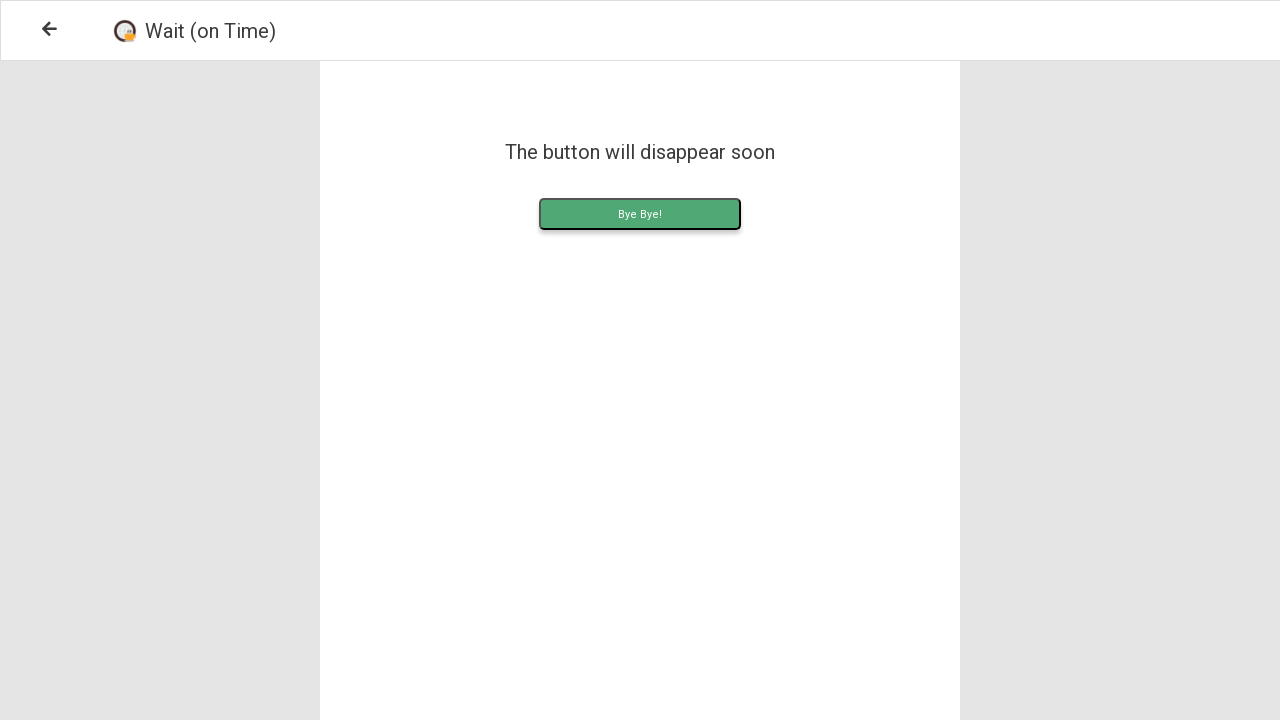

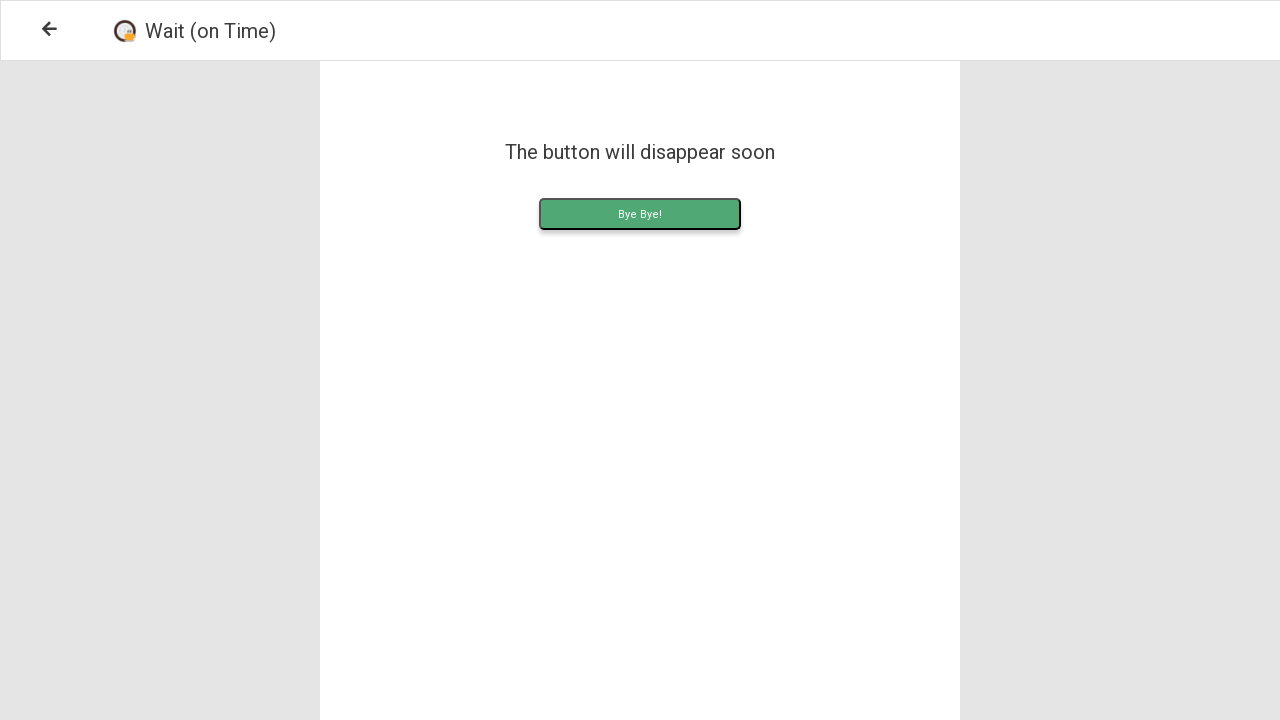